Clicks select all button in mixed colors panel and verifies that all color selection elements match

Starting URL: https://4knort.github.io/colorizr

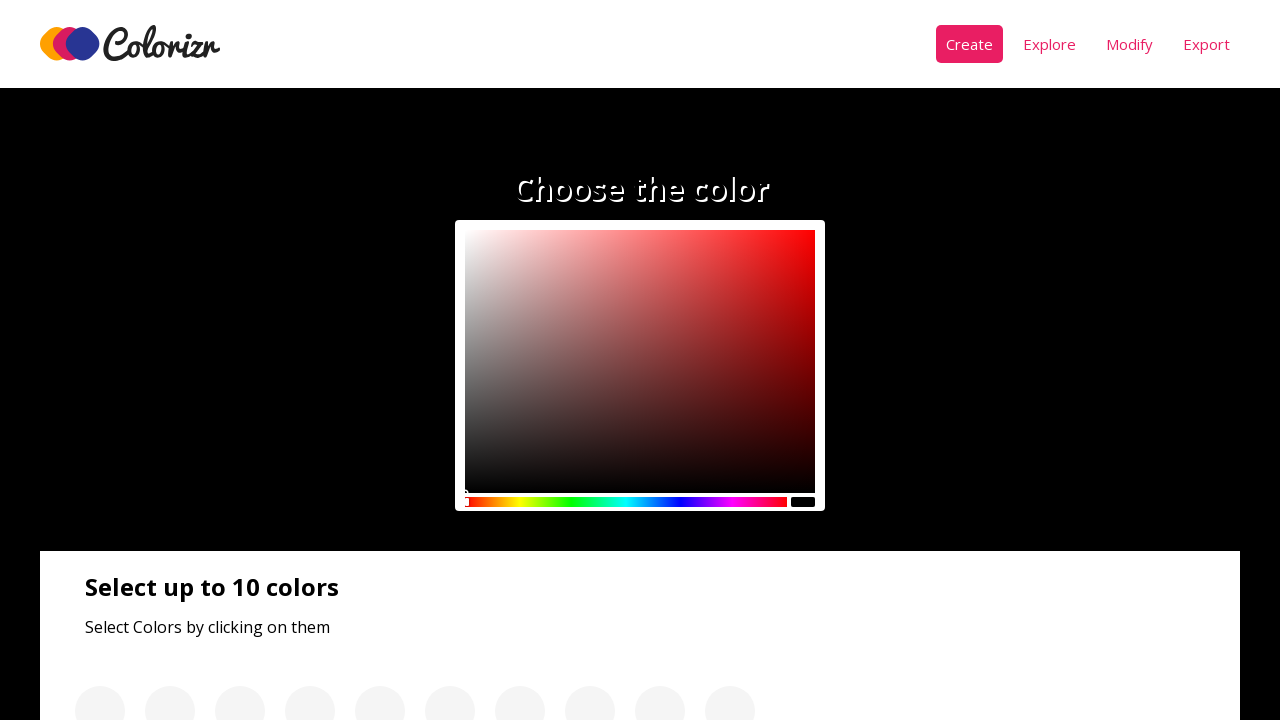

Clicked select all button in mixed colors panel at (130, 424) on .panel__btn >> nth=1
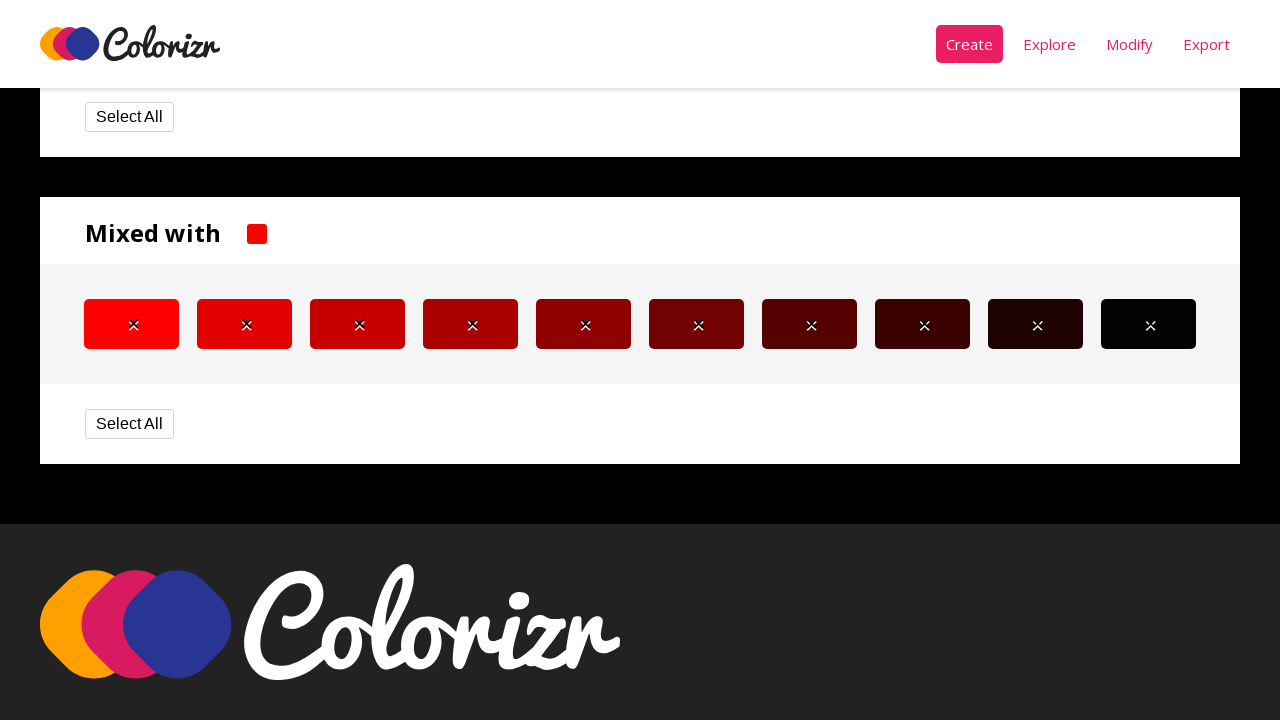

Waited 1000ms for panel to update
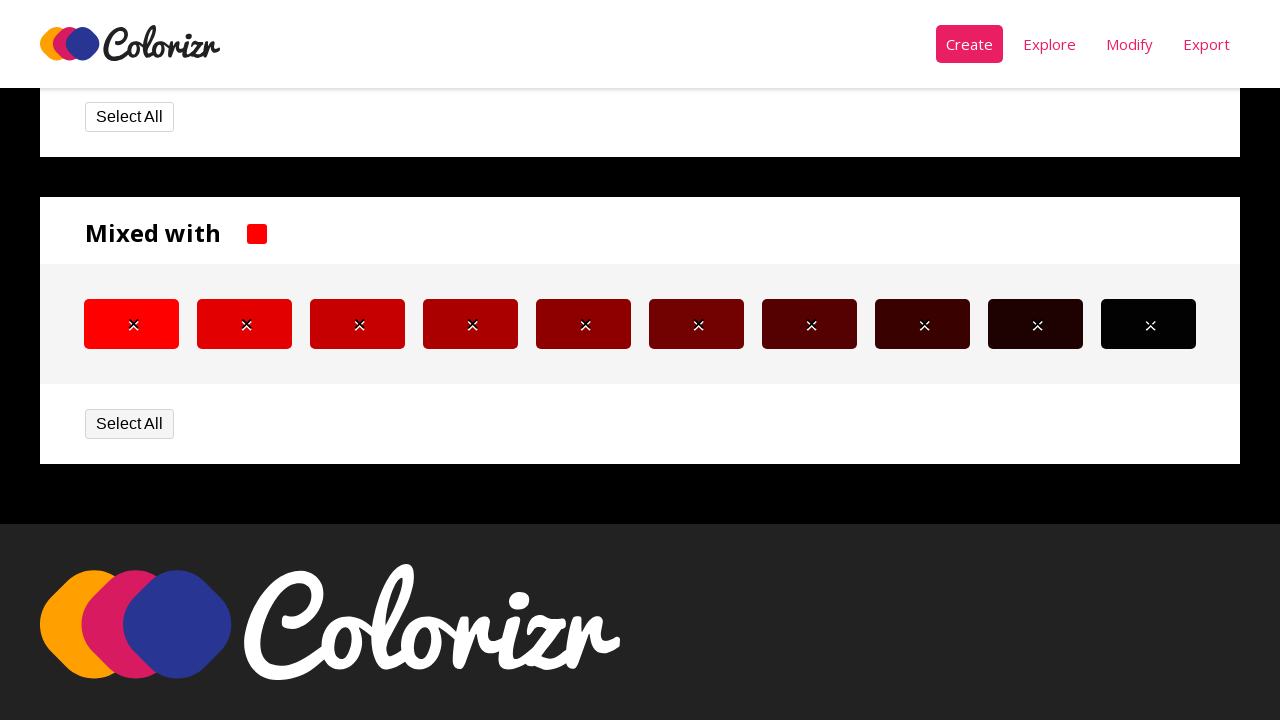

Retrieved 10 color items from both selection and color panels
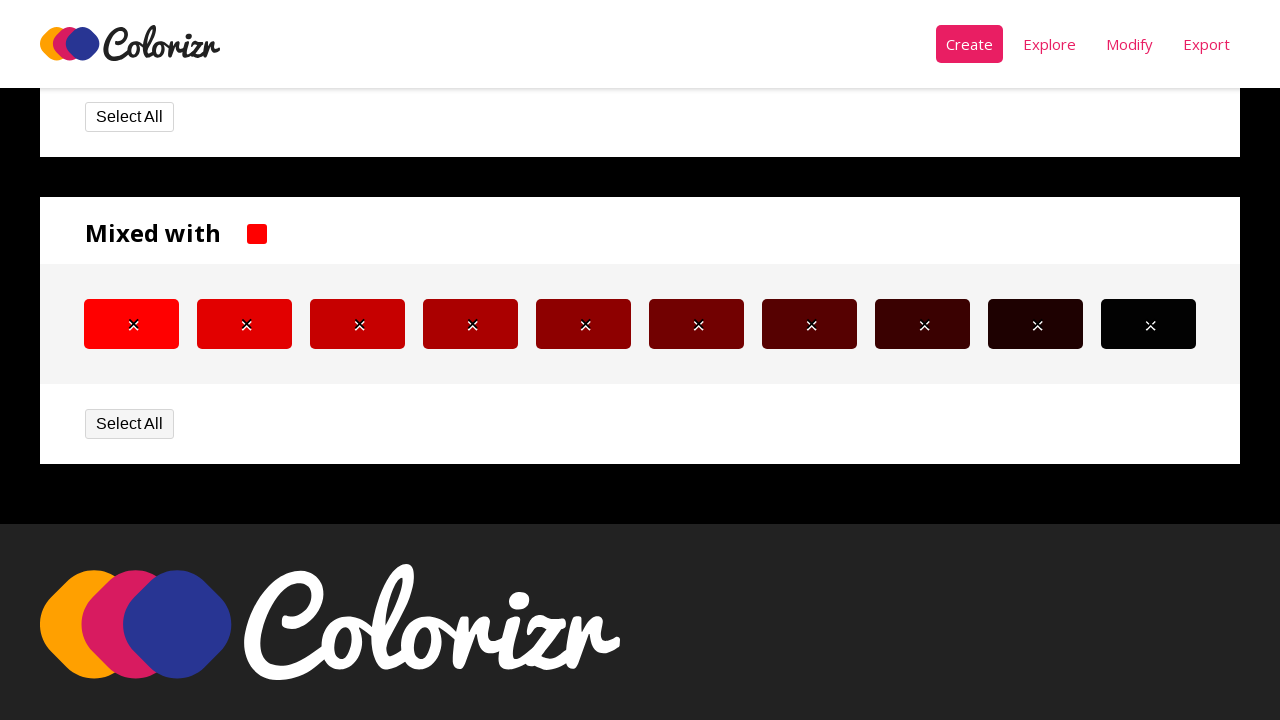

Retrieved background color from selected color item 1
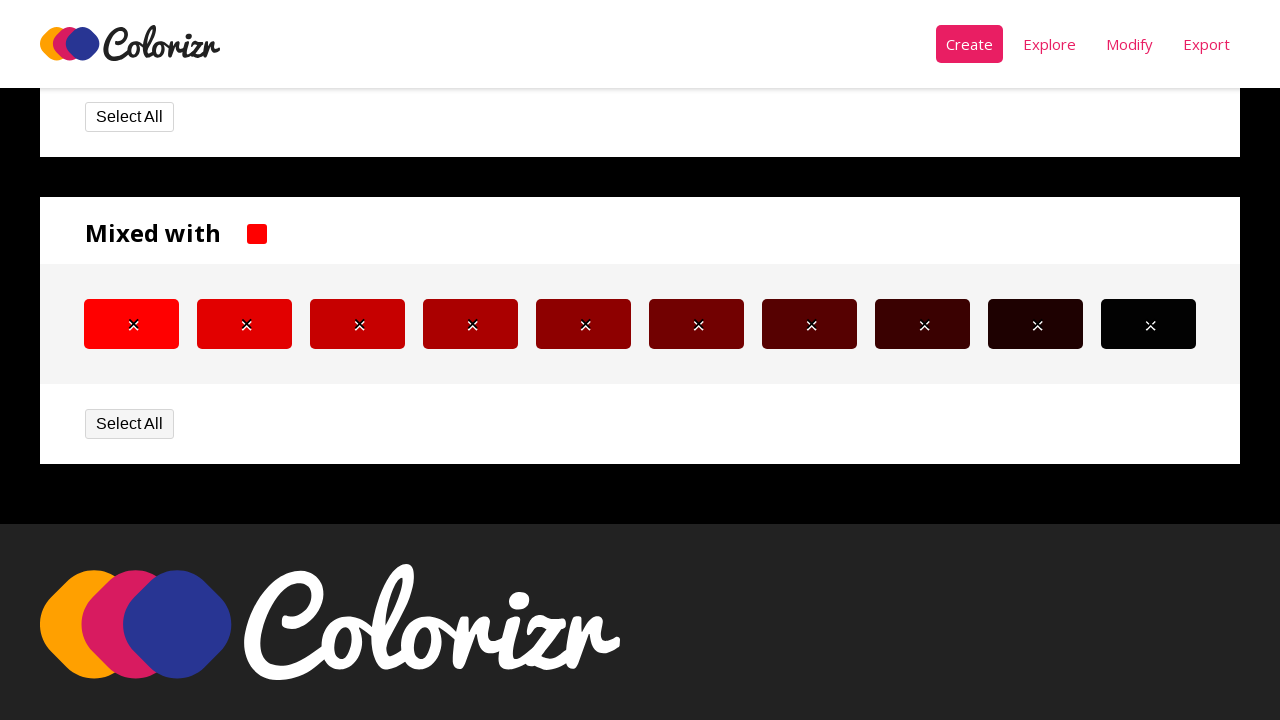

Retrieved background color from color panel item 1
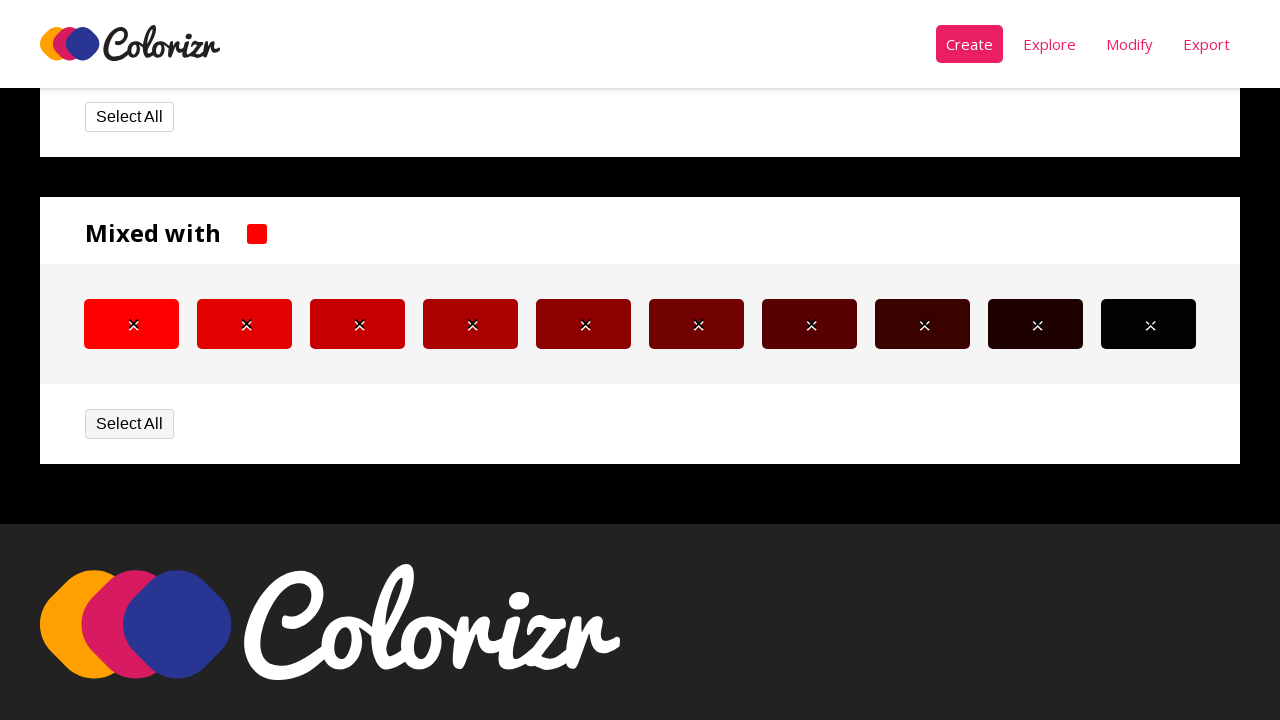

Verified that color 1 matches between selection and panel (both: rgb(255, 0, 0))
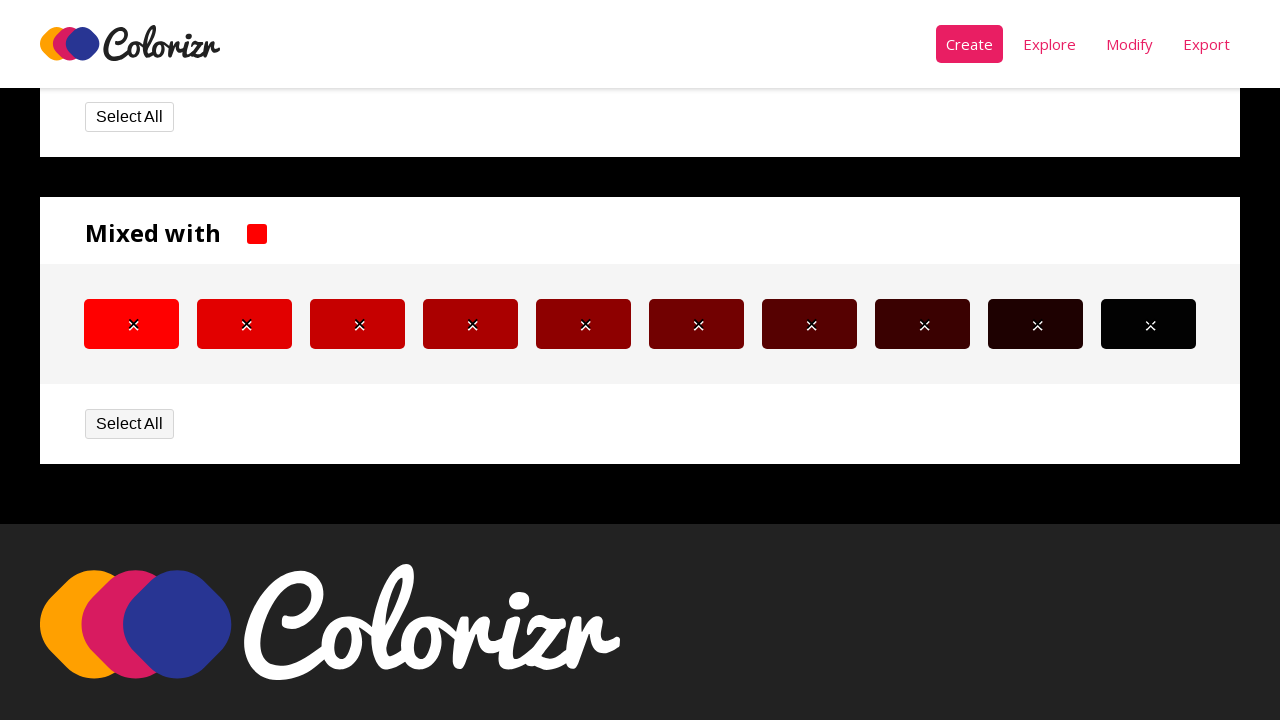

Retrieved background color from selected color item 2
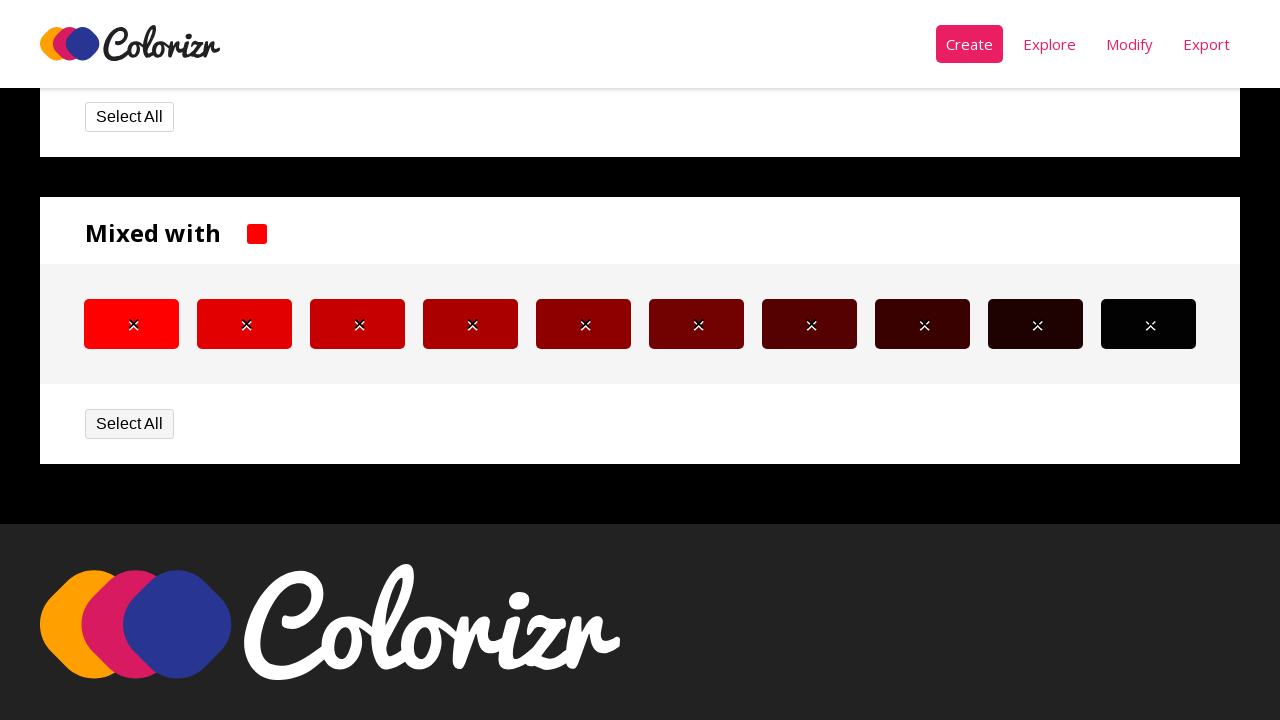

Retrieved background color from color panel item 2
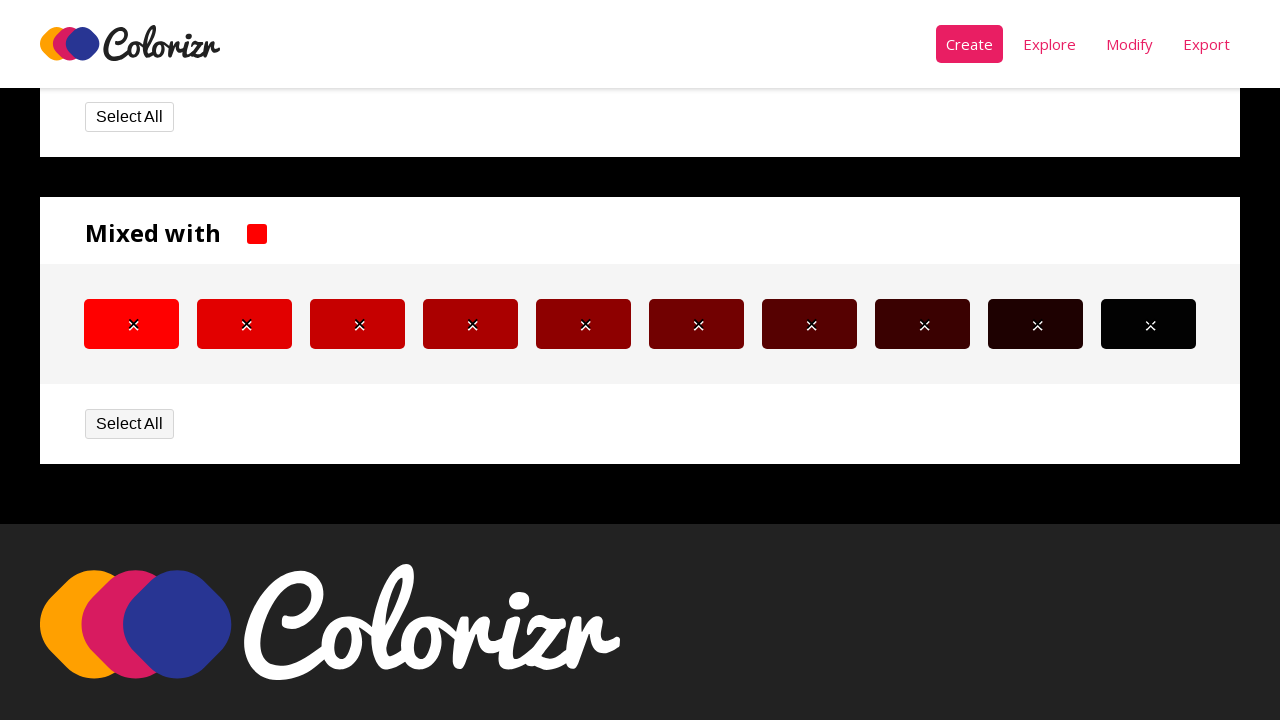

Verified that color 2 matches between selection and panel (both: rgb(226, 0, 0))
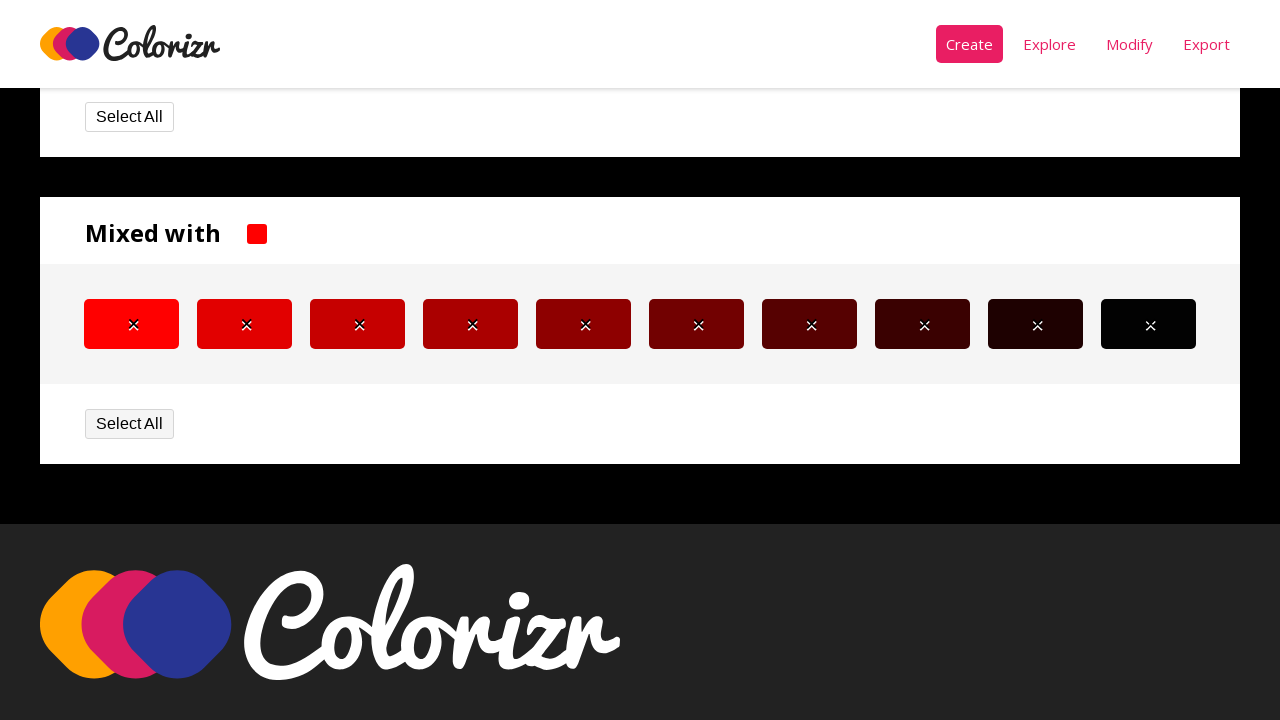

Retrieved background color from selected color item 3
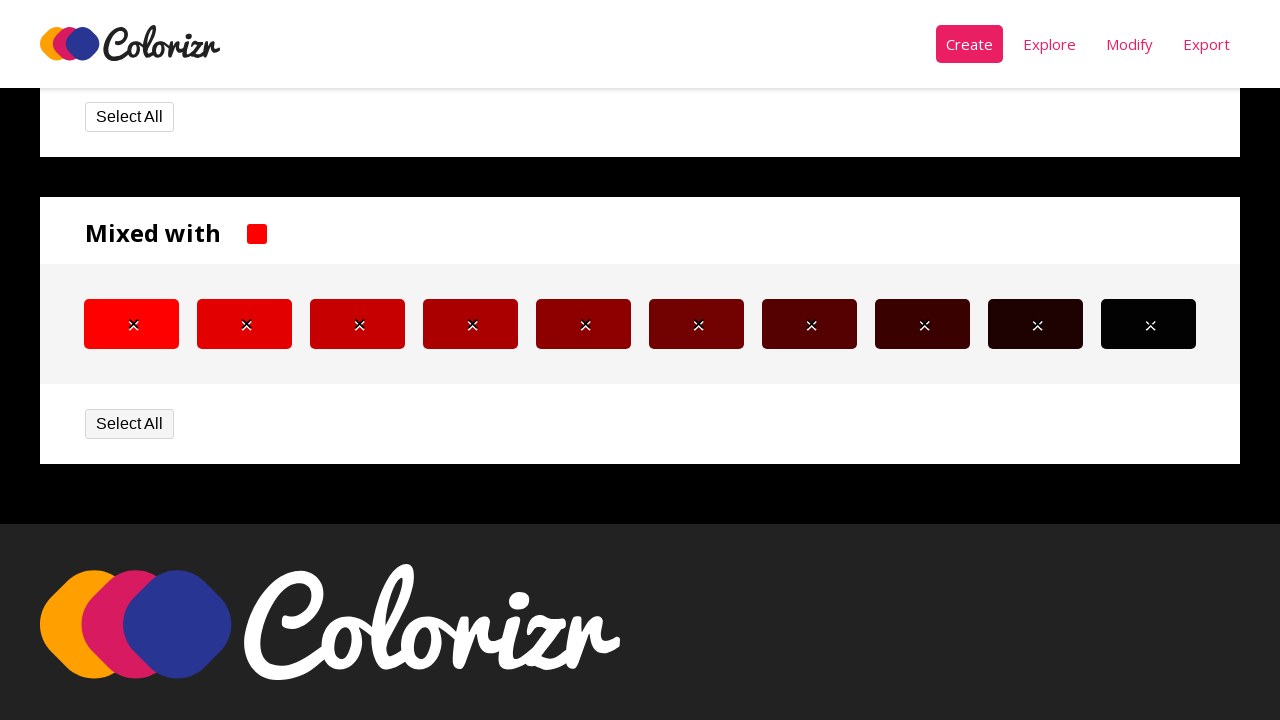

Retrieved background color from color panel item 3
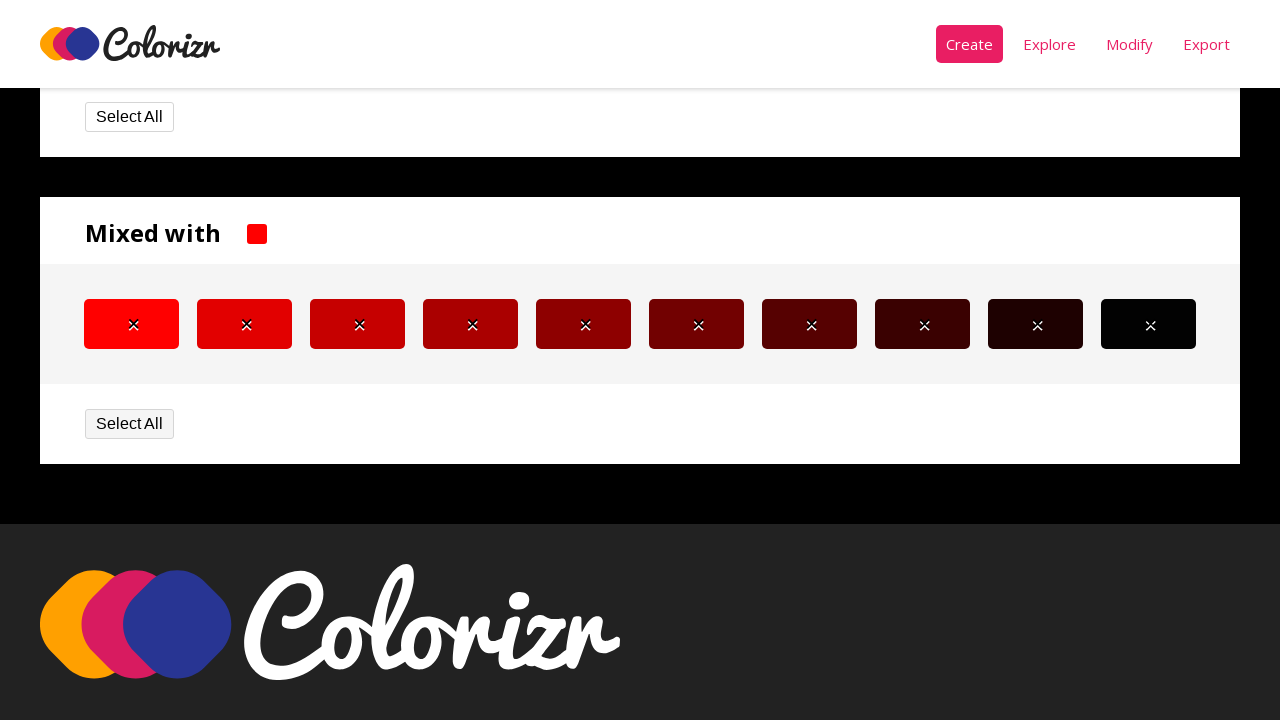

Verified that color 3 matches between selection and panel (both: rgb(198, 0, 0))
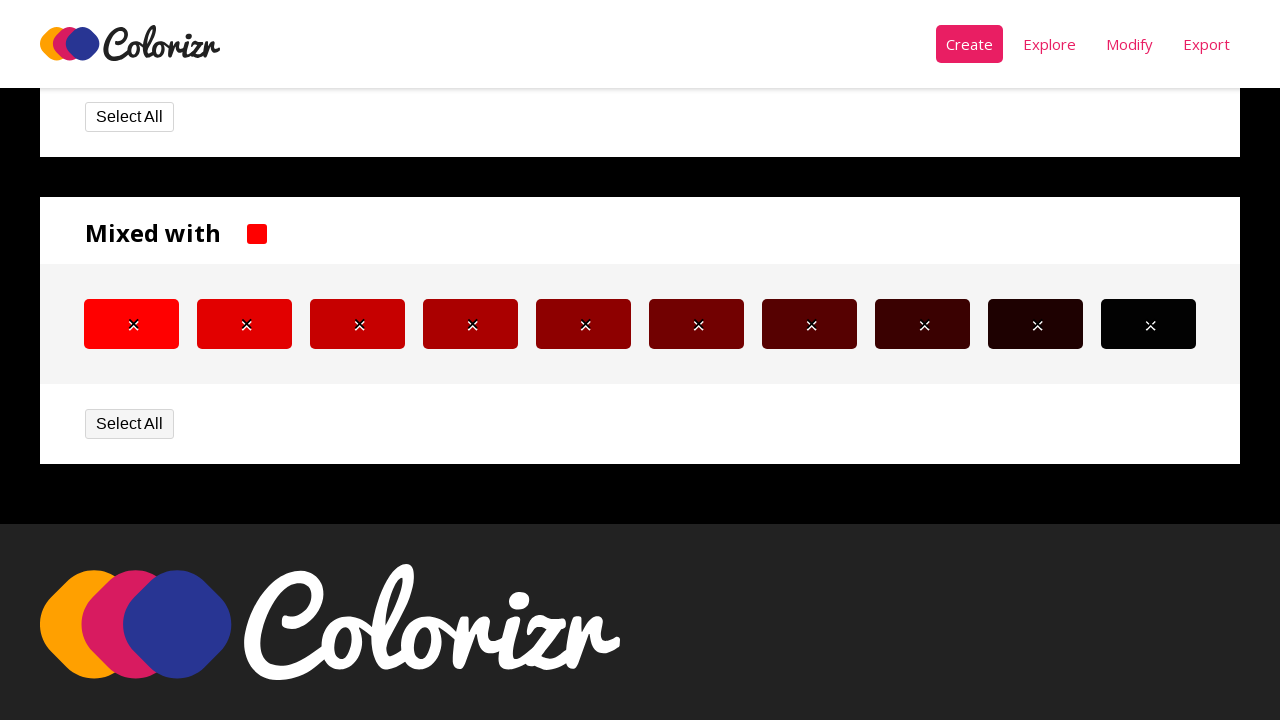

Retrieved background color from selected color item 4
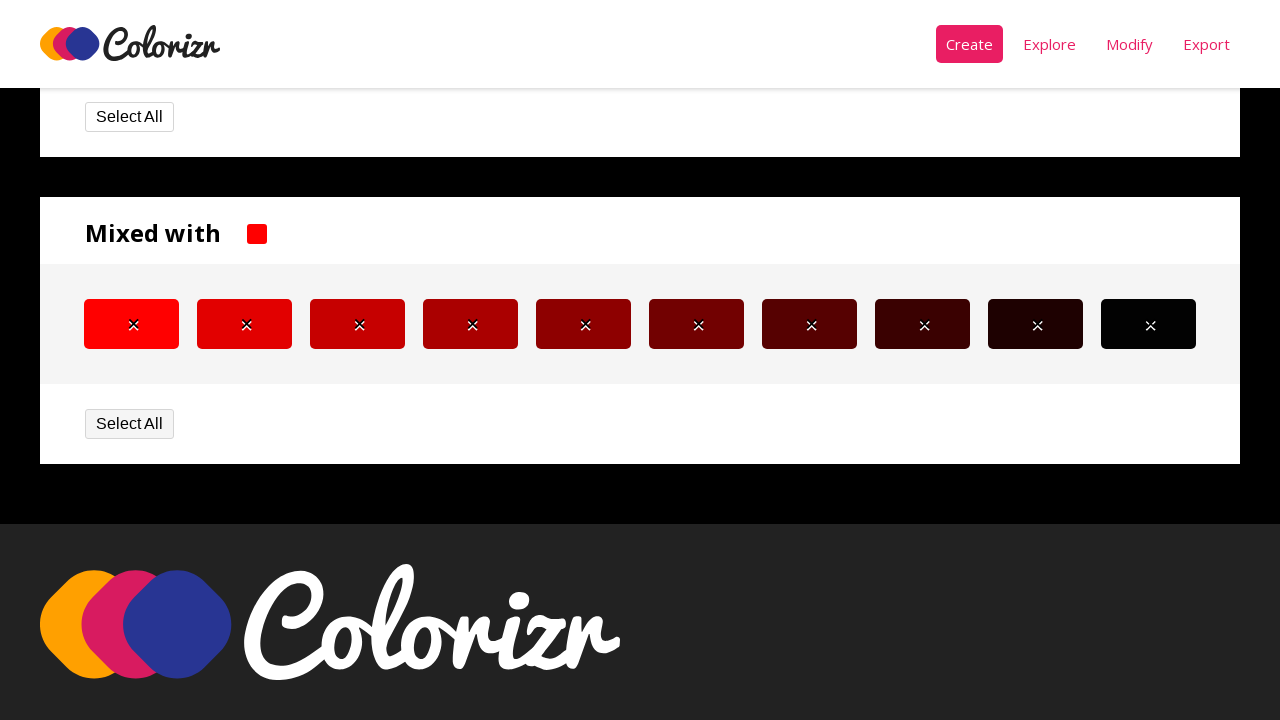

Retrieved background color from color panel item 4
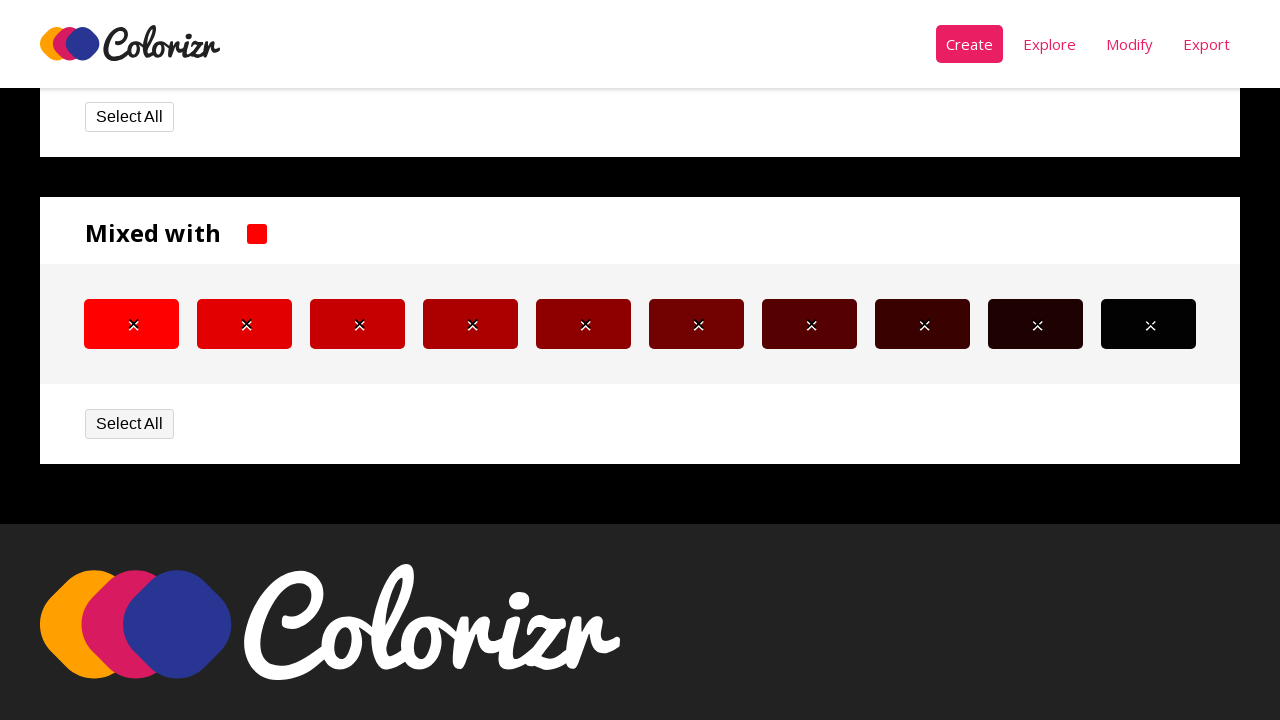

Verified that color 4 matches between selection and panel (both: rgb(170, 0, 0))
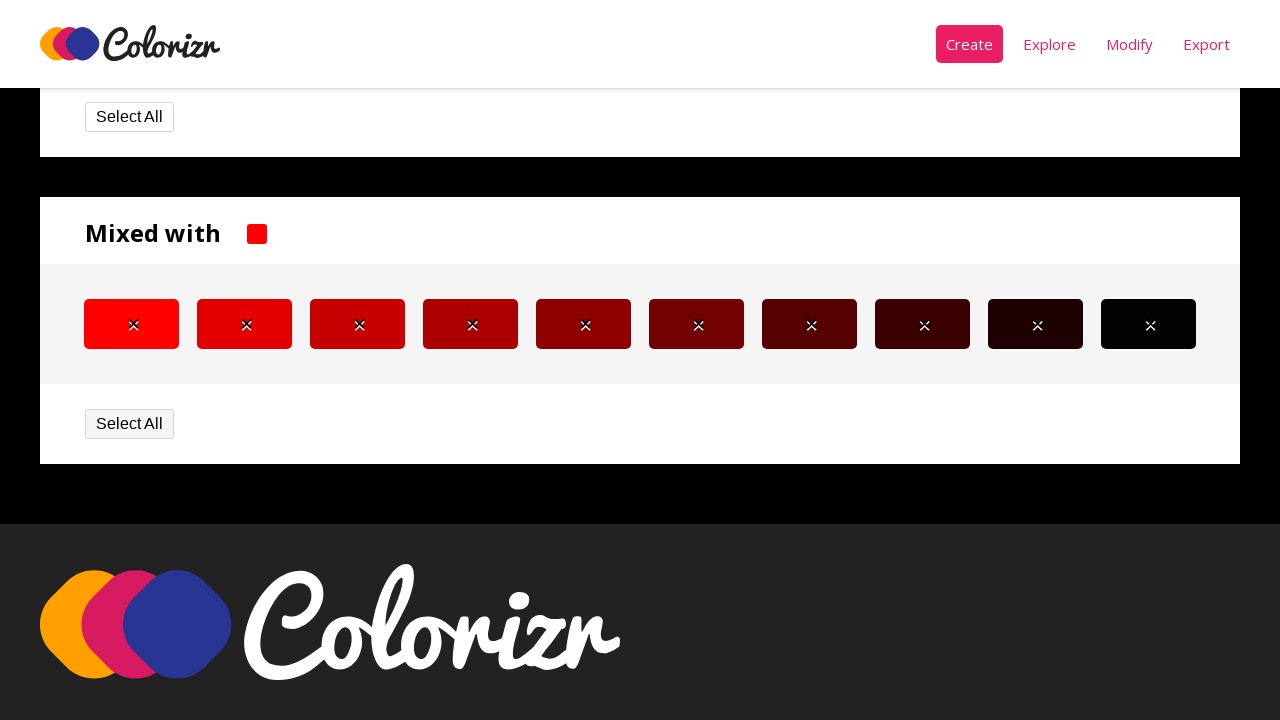

Retrieved background color from selected color item 5
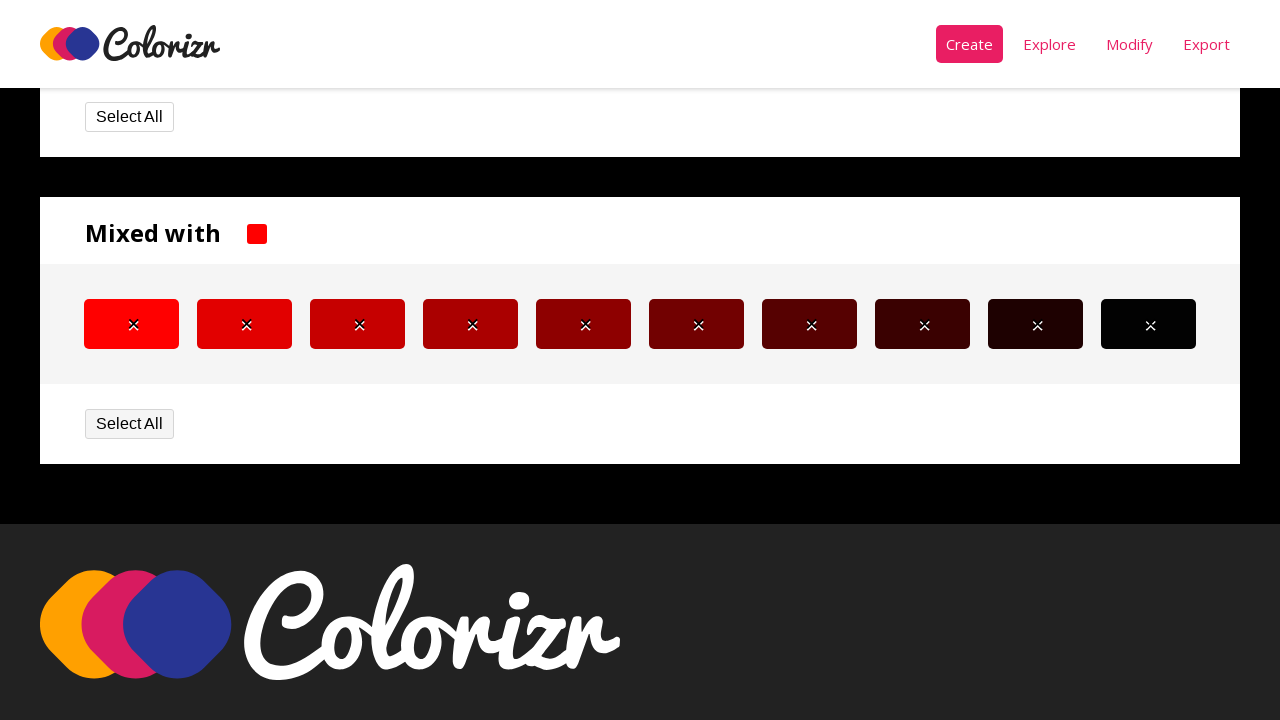

Retrieved background color from color panel item 5
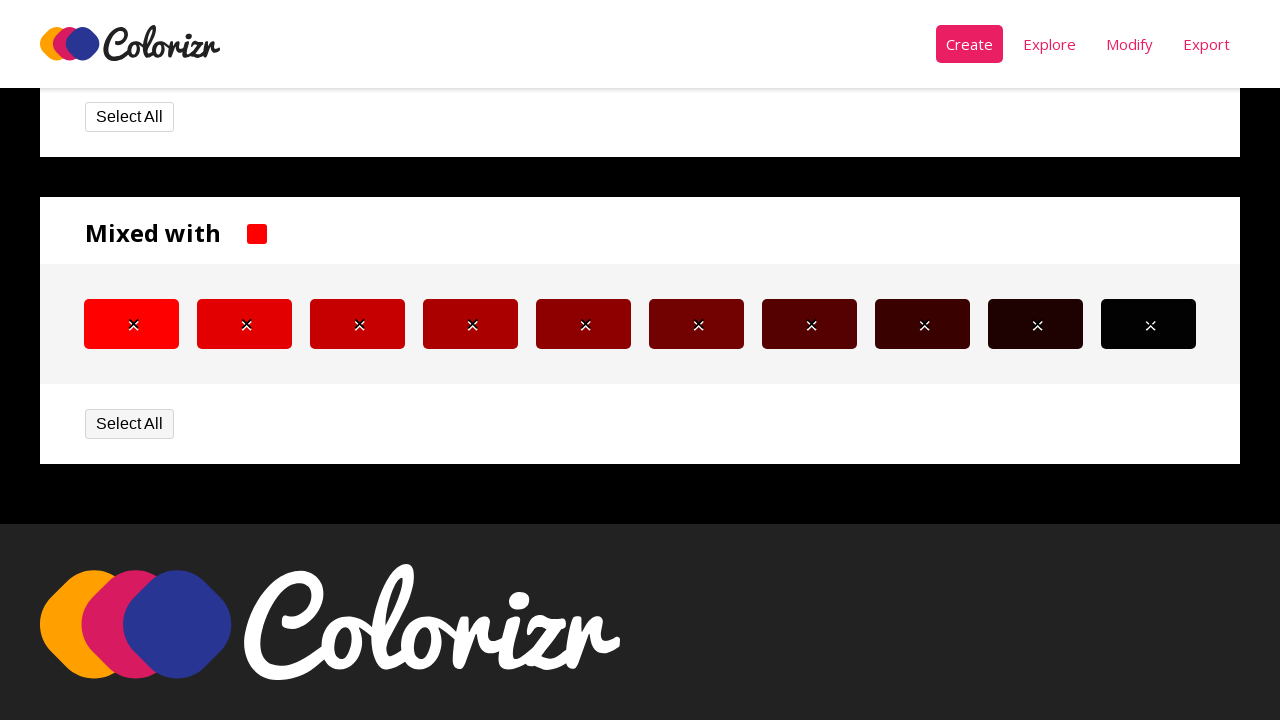

Verified that color 5 matches between selection and panel (both: rgb(142, 0, 0))
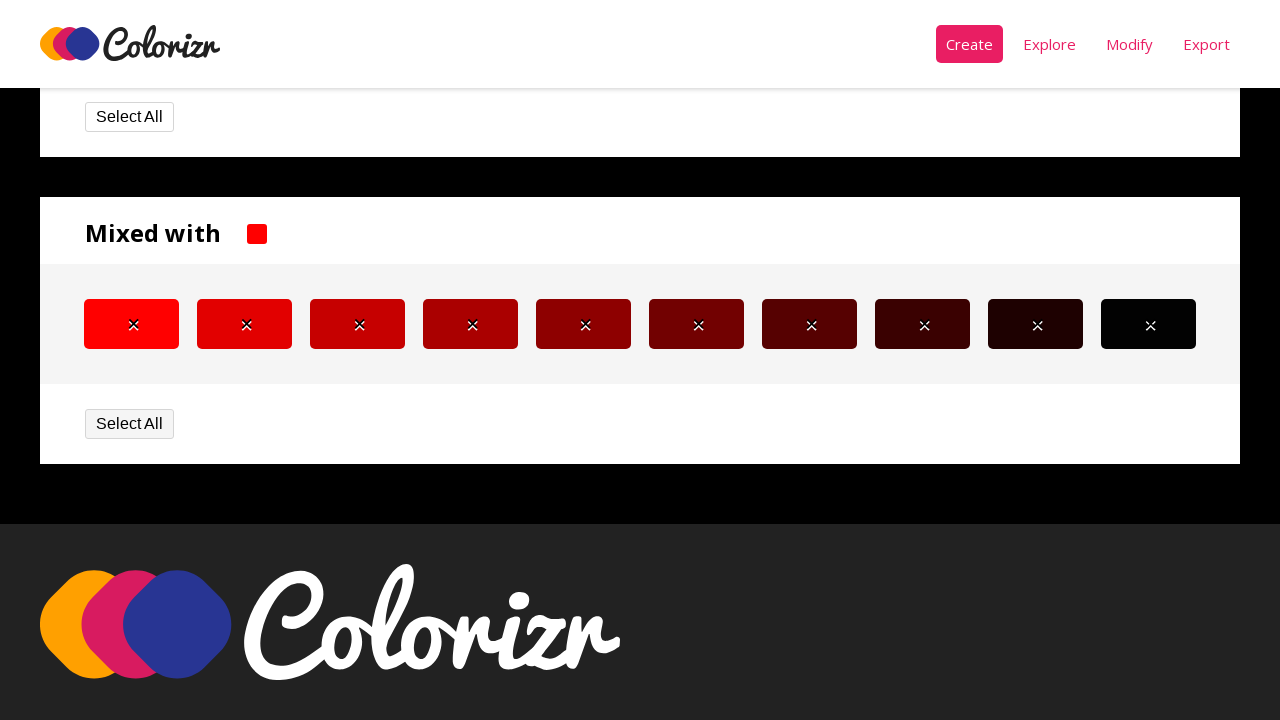

Retrieved background color from selected color item 6
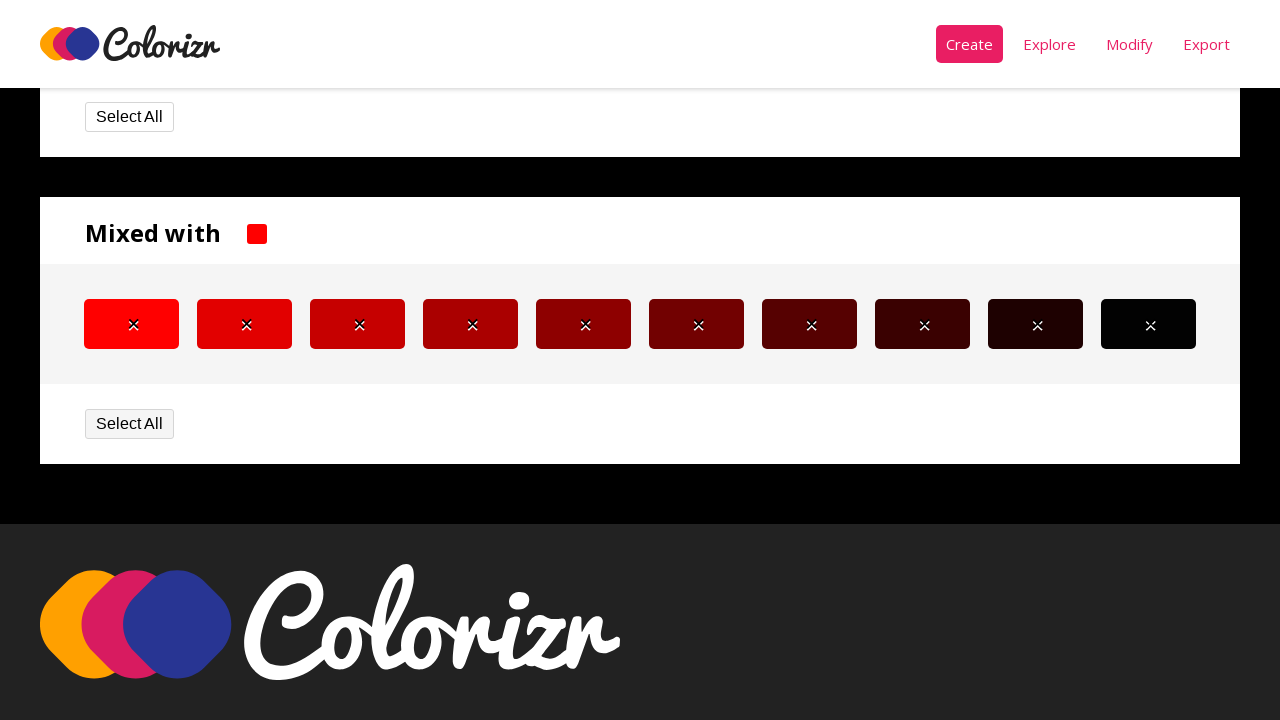

Retrieved background color from color panel item 6
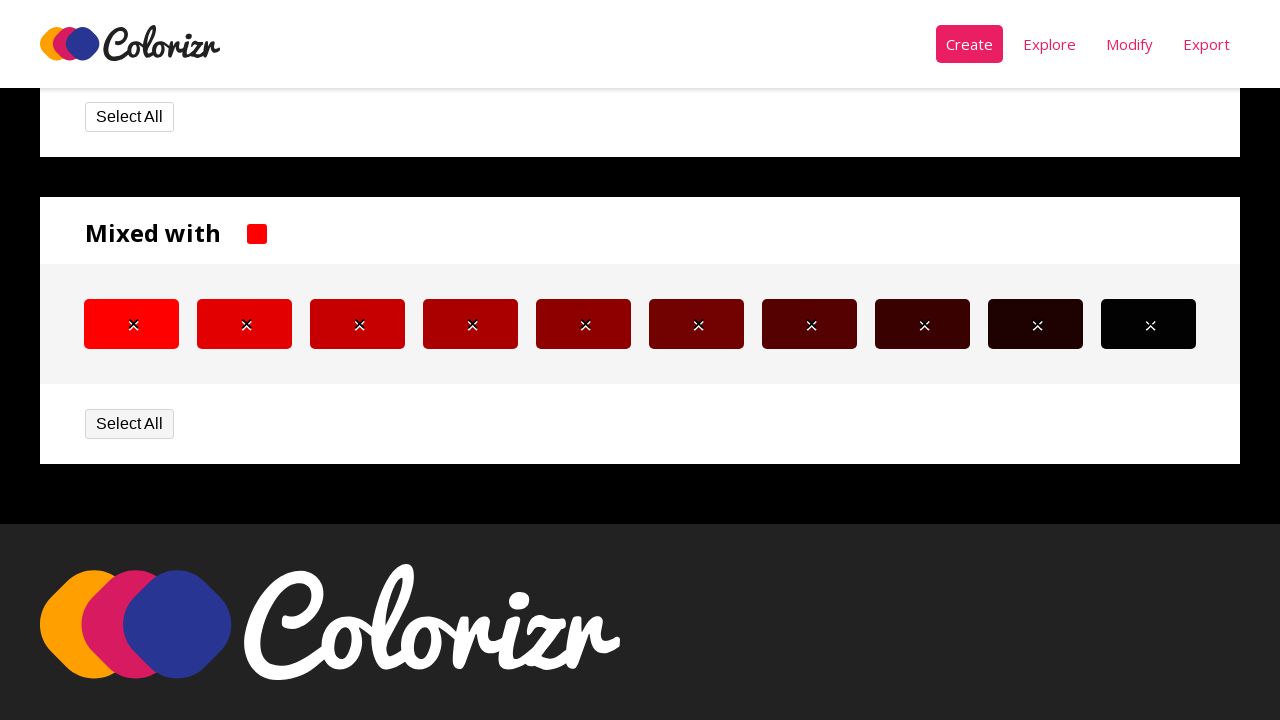

Verified that color 6 matches between selection and panel (both: rgb(114, 1, 1))
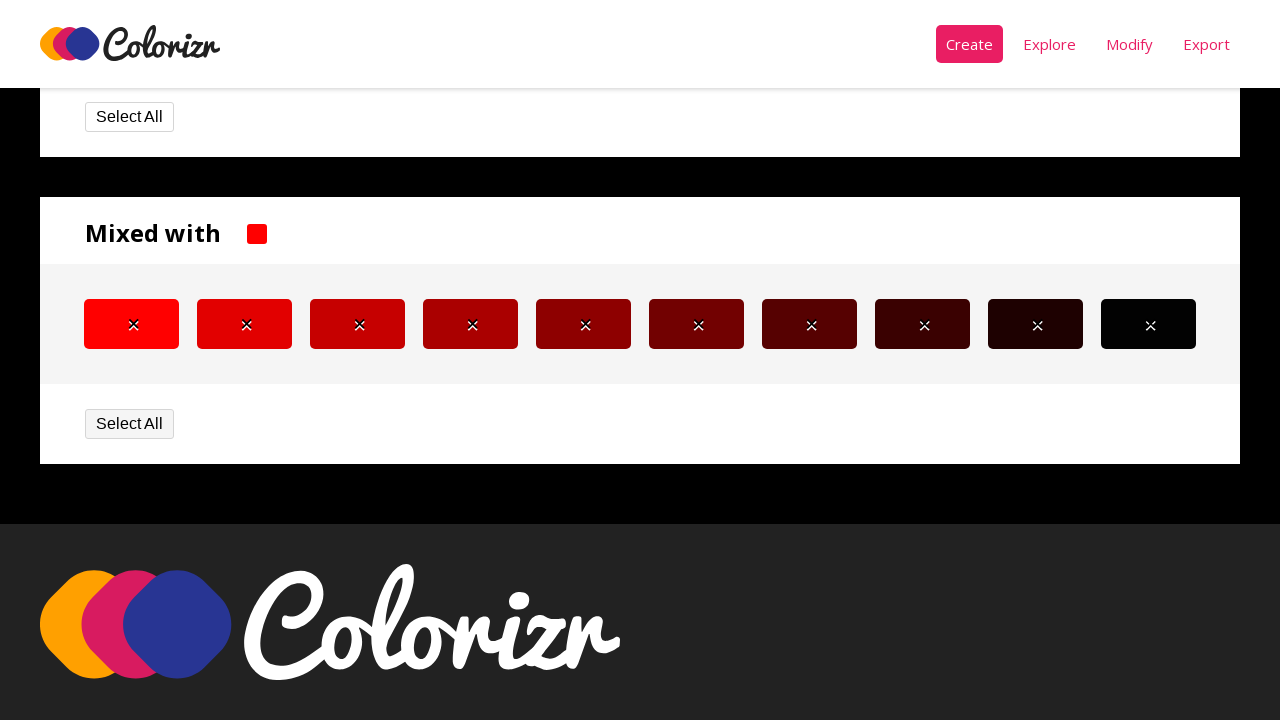

Retrieved background color from selected color item 7
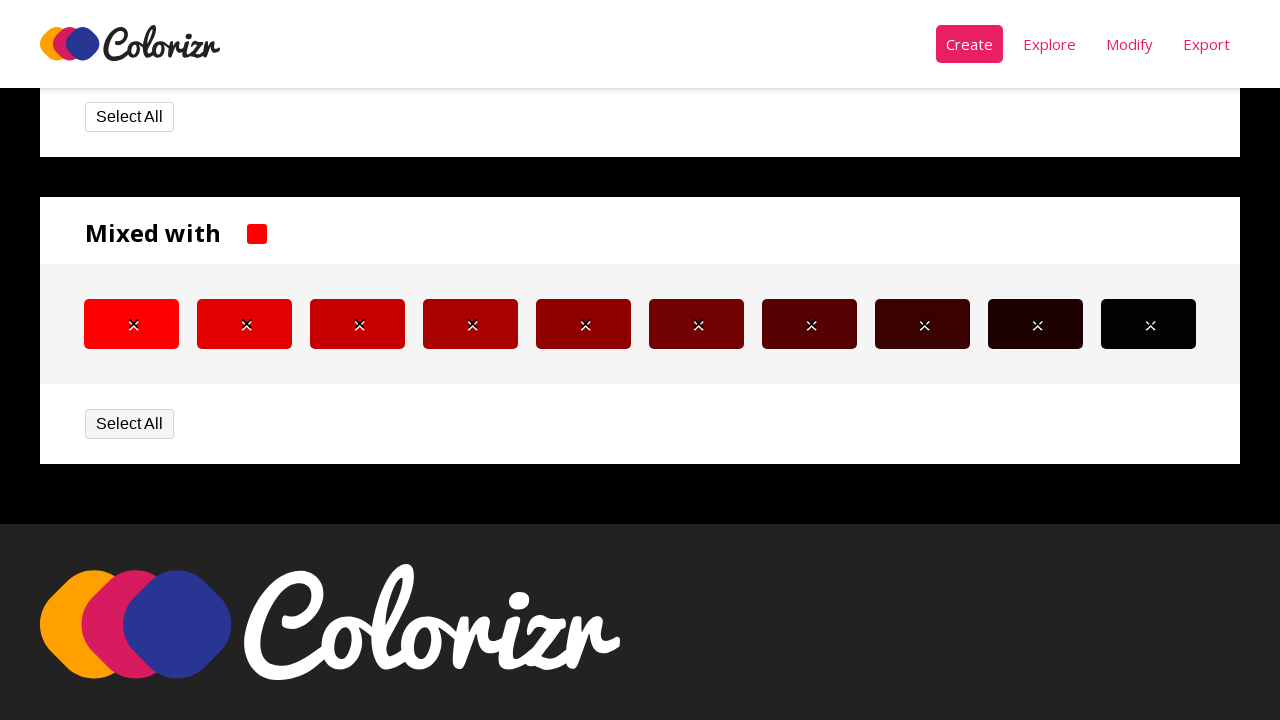

Retrieved background color from color panel item 7
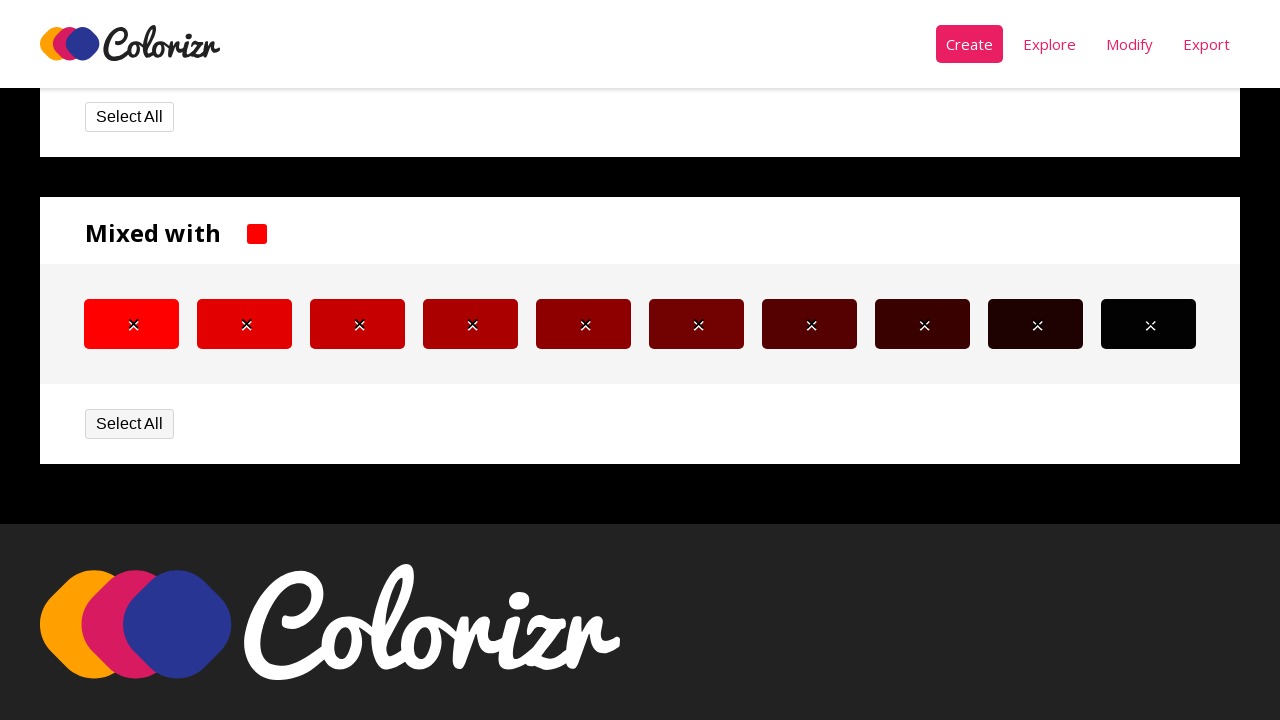

Verified that color 7 matches between selection and panel (both: rgb(86, 1, 1))
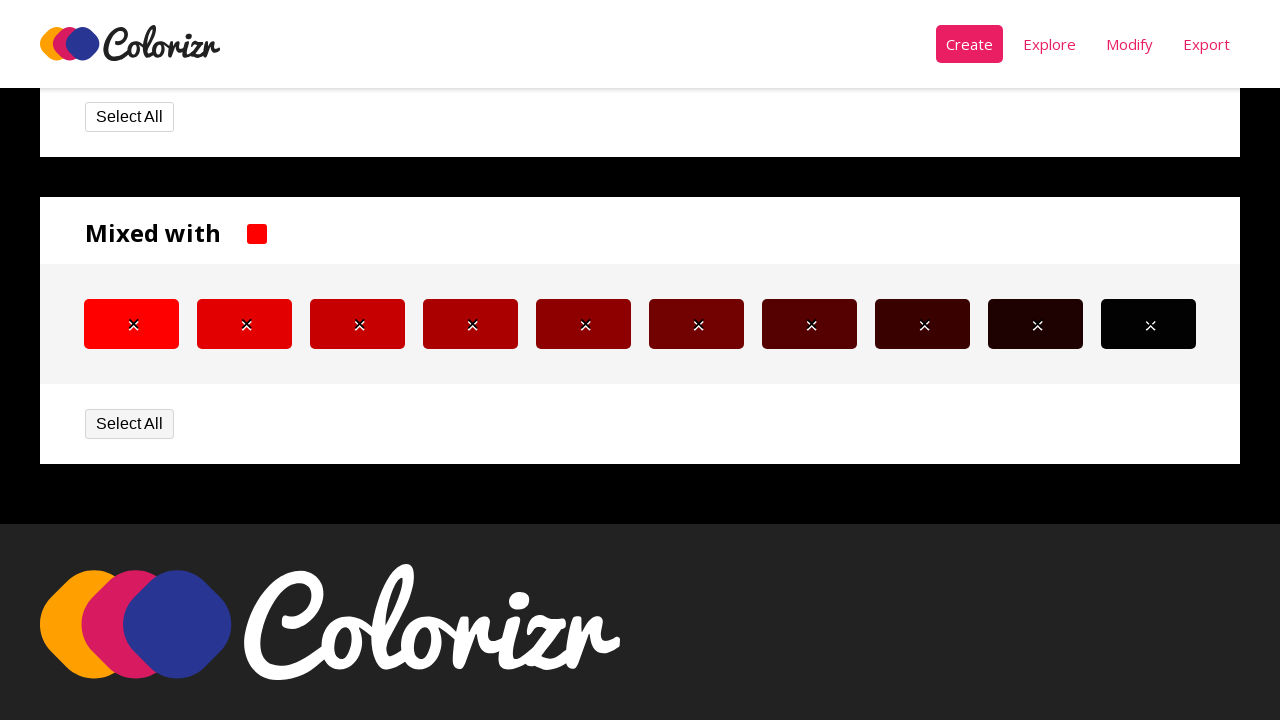

Retrieved background color from selected color item 8
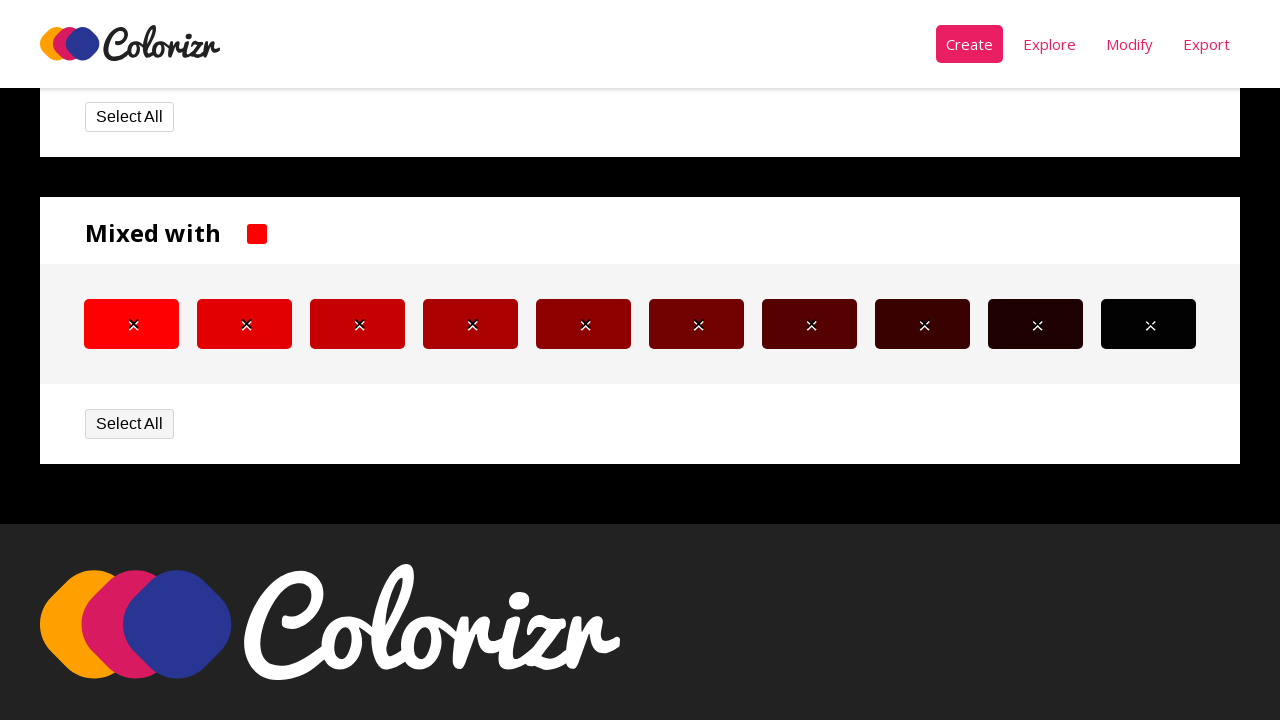

Retrieved background color from color panel item 8
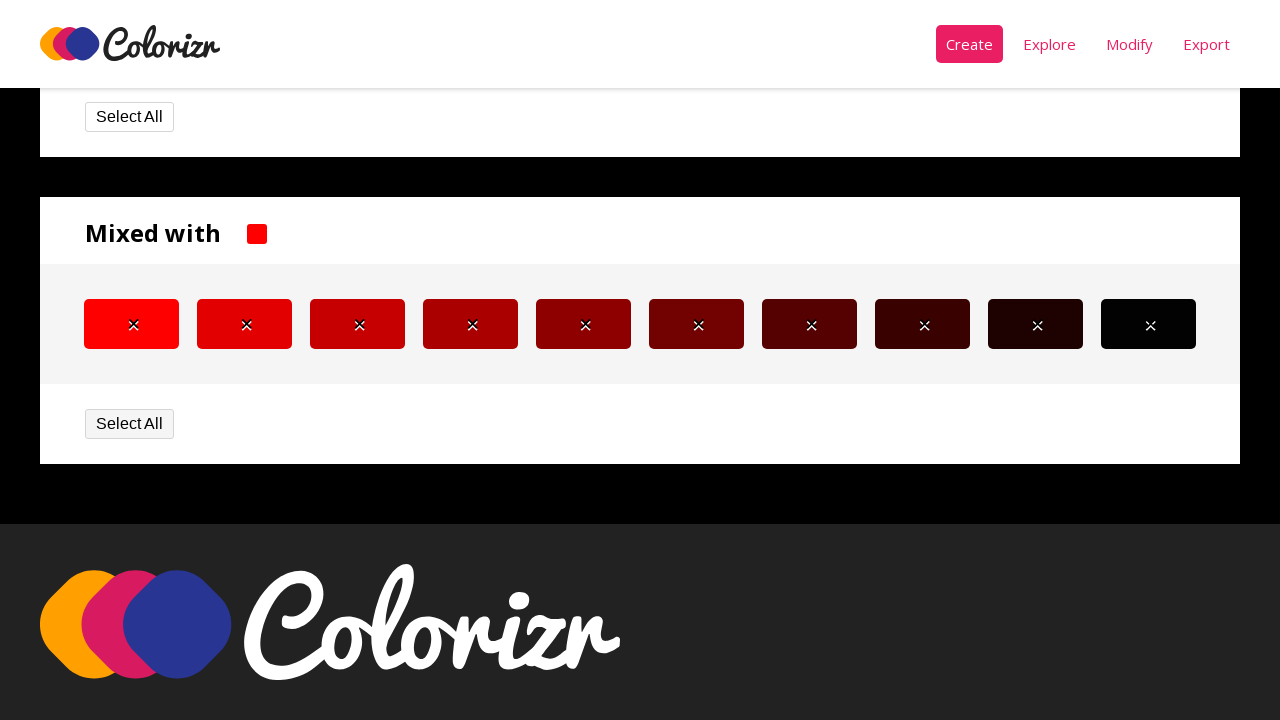

Verified that color 8 matches between selection and panel (both: rgb(58, 1, 1))
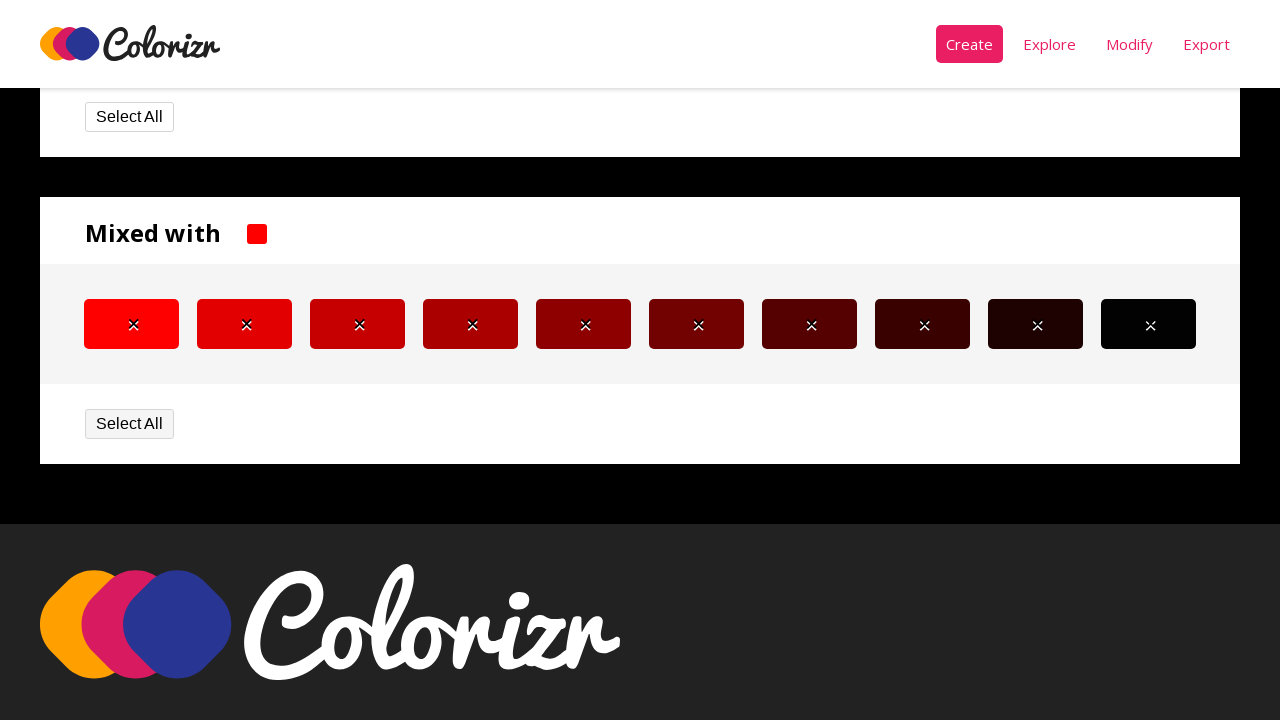

Retrieved background color from selected color item 9
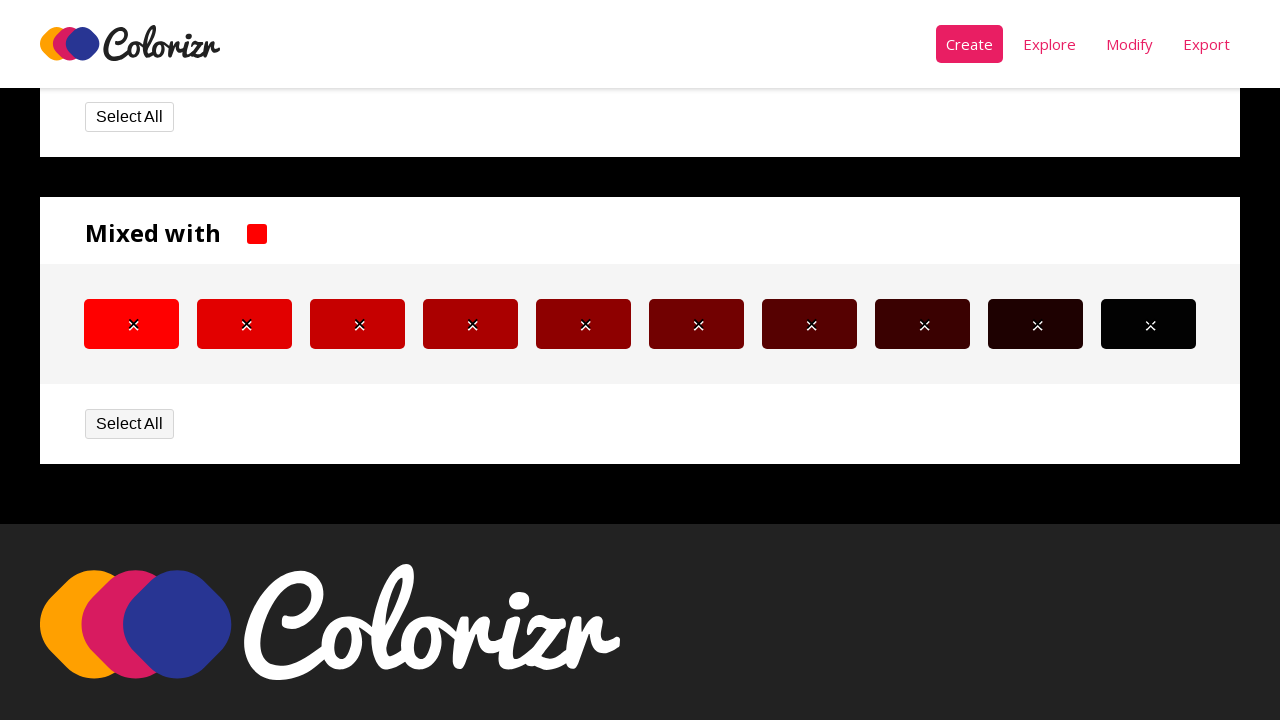

Retrieved background color from color panel item 9
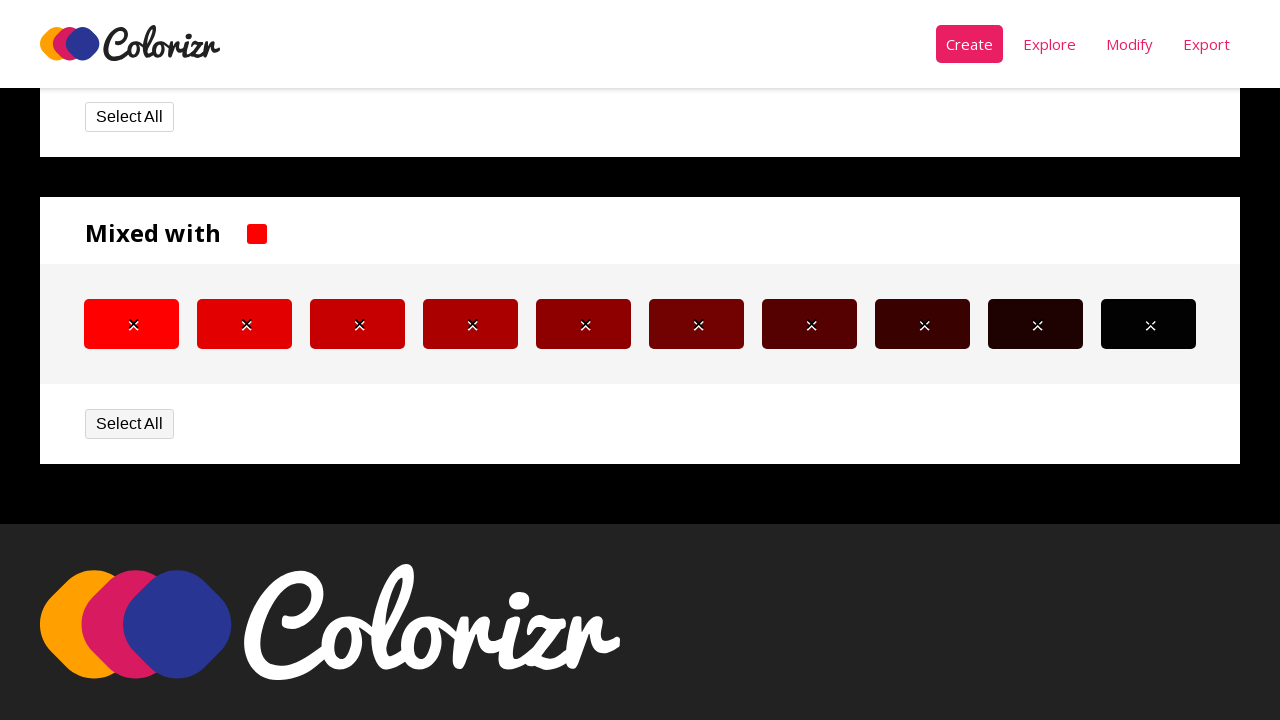

Verified that color 9 matches between selection and panel (both: rgb(30, 1, 1))
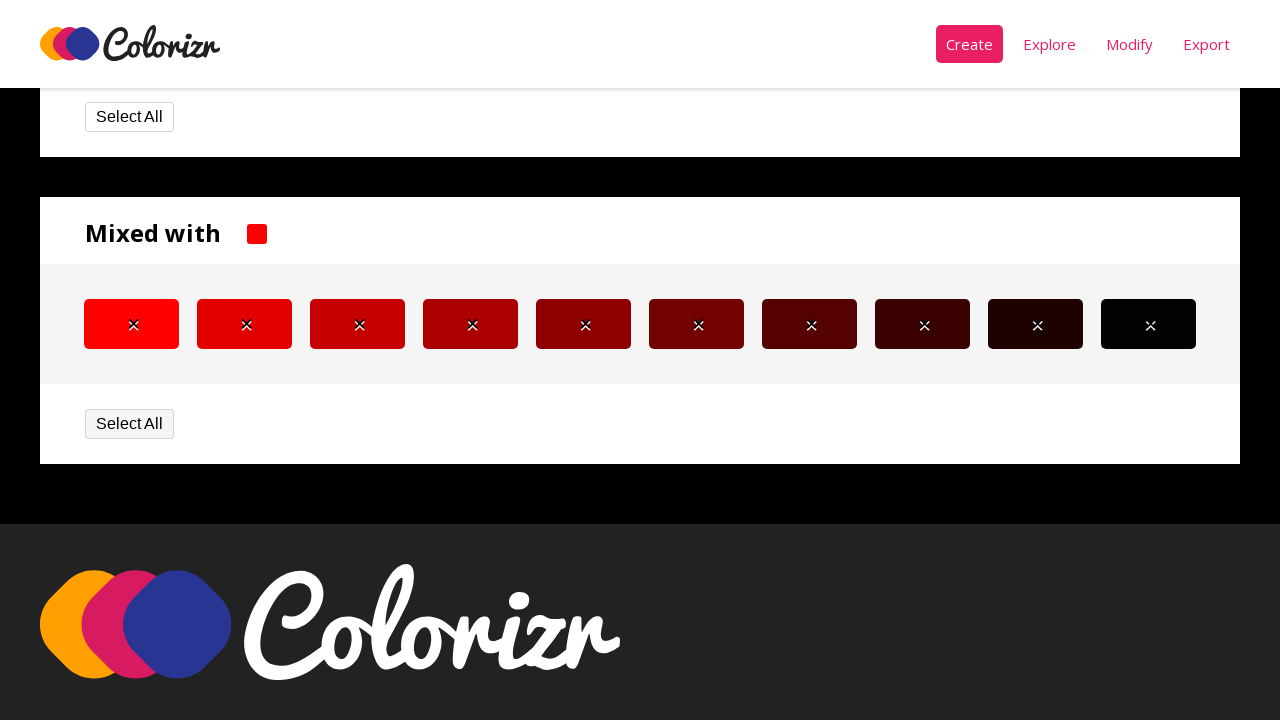

Retrieved background color from selected color item 10
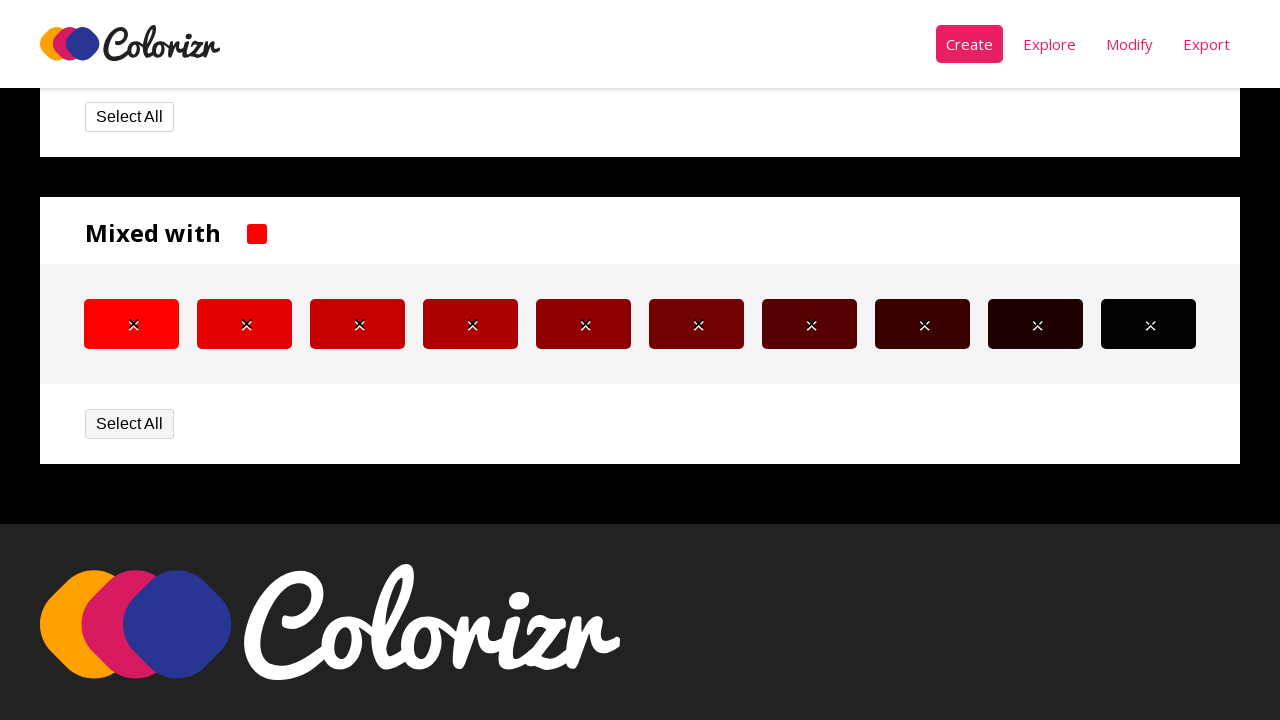

Retrieved background color from color panel item 10
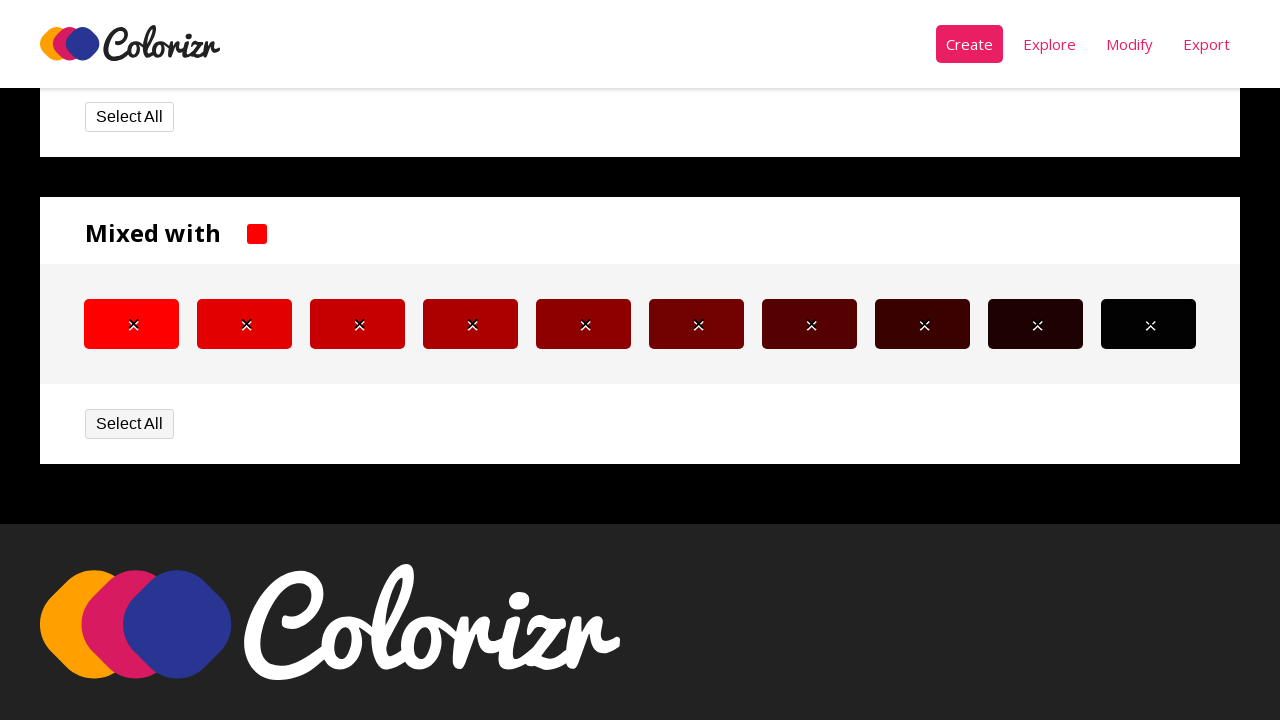

Verified that color 10 matches between selection and panel (both: rgb(2, 2, 2))
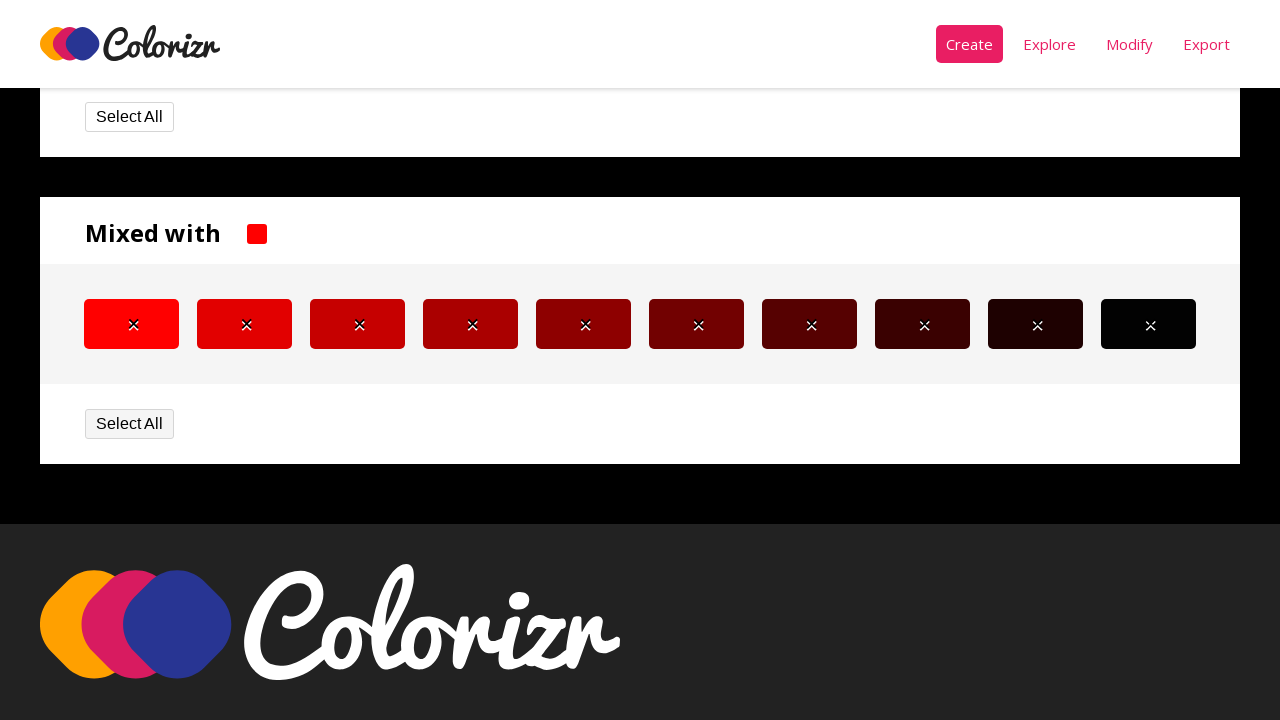

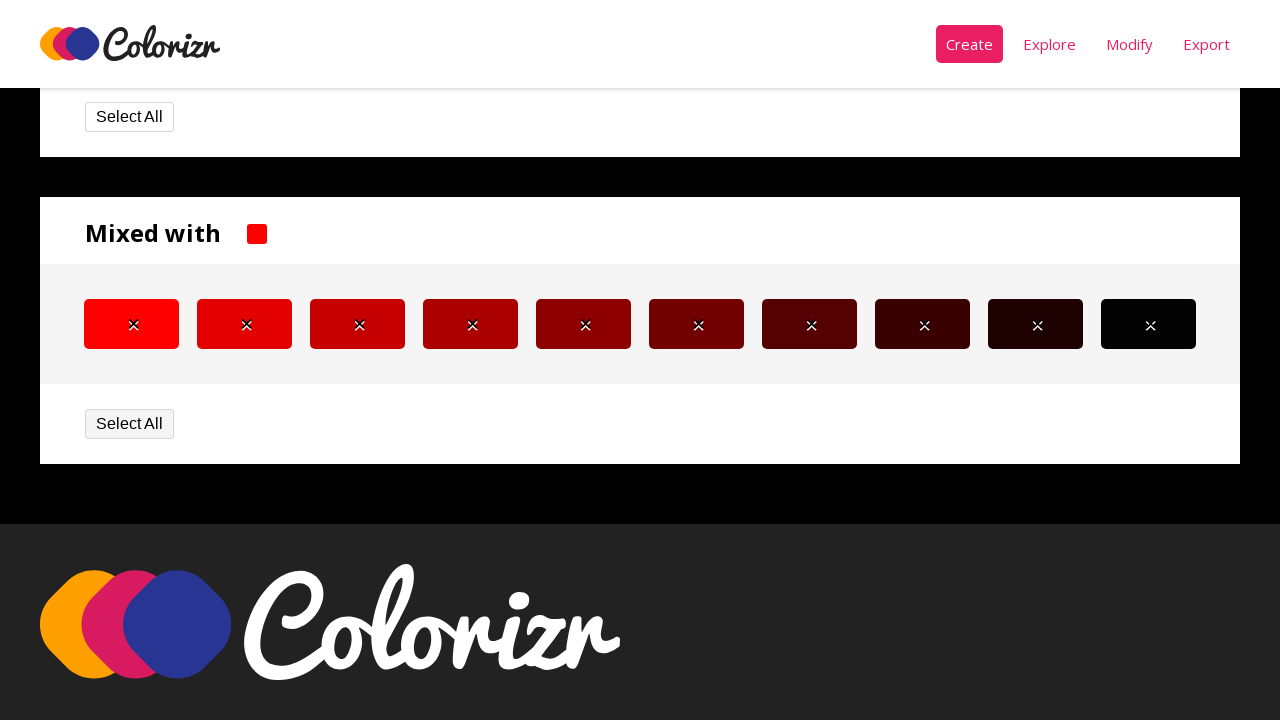